Tests shifting list content by navigating to the list example, capturing the list text, refreshing the page, and verifying the content has changed.

Starting URL: https://the-internet.herokuapp.com/

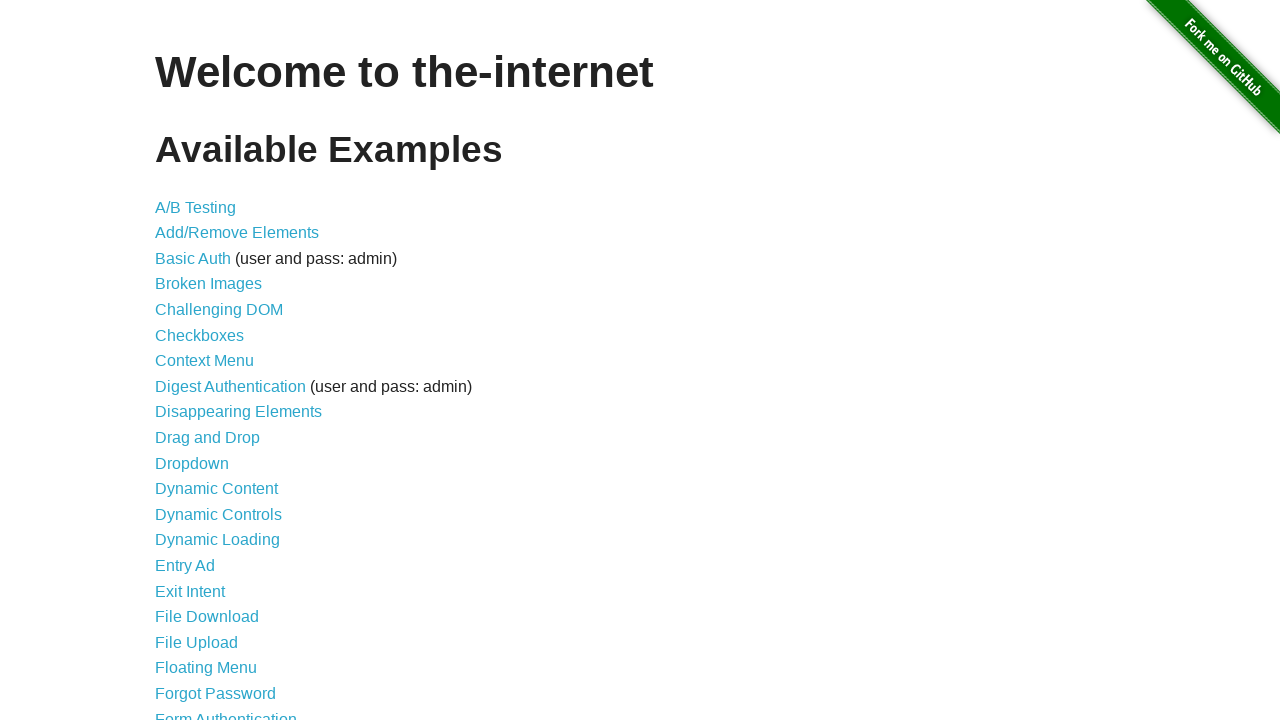

Clicked on Shifting Content link at (212, 523) on text=Shifting Content
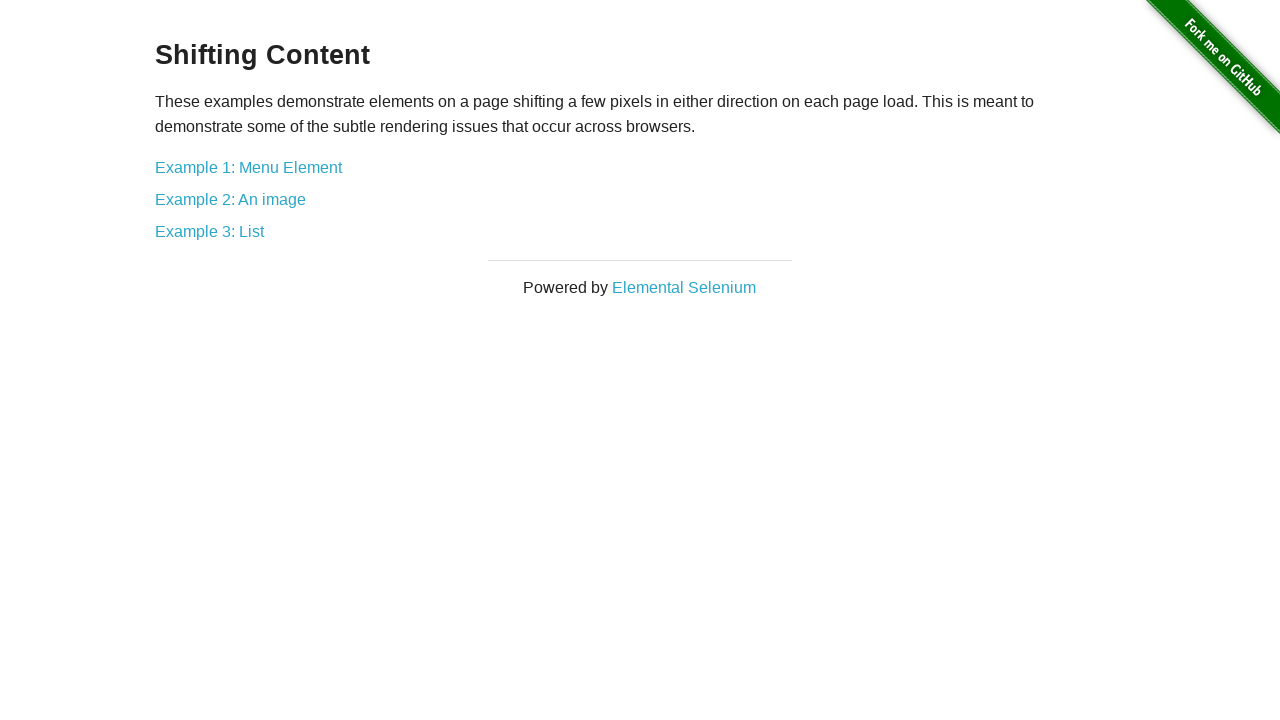

Clicked on Example 3: List link at (210, 231) on text=Example 3: List
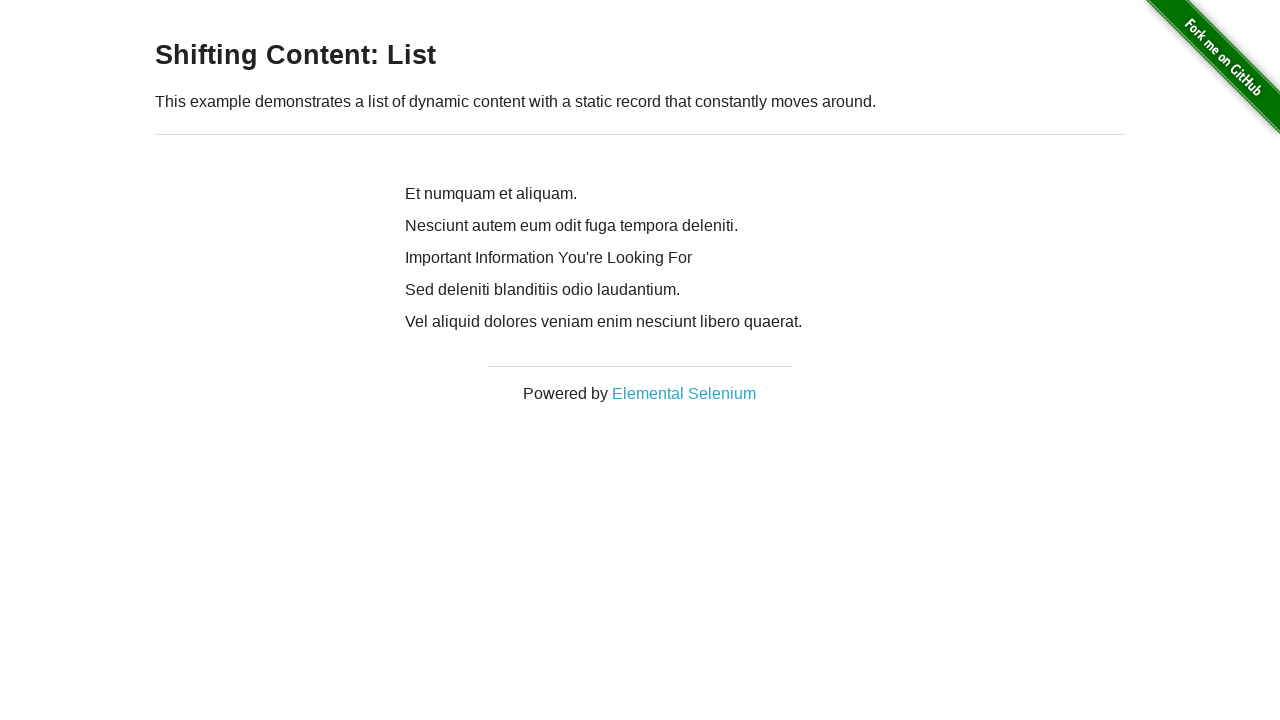

Content loaded and visible
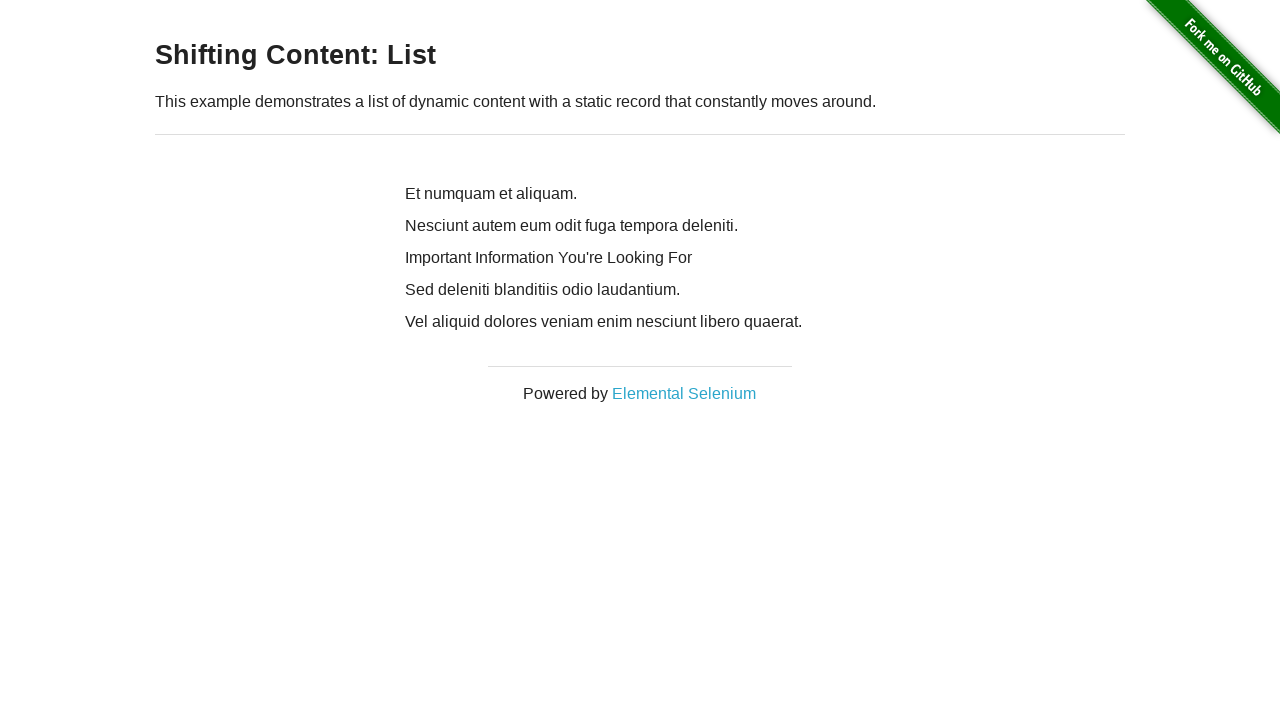

Captured initial list text: 
      
        Et numquam et aliquam.
      
        Nesciunt autem eum odit fuga tempora deleniti.
      
        Important Information You're Looking For
      
        Sed deleniti blanditiis odio laudantium.
      
        Vel aliquid dolores veniam enim nesciunt libero quaerat.
      
    
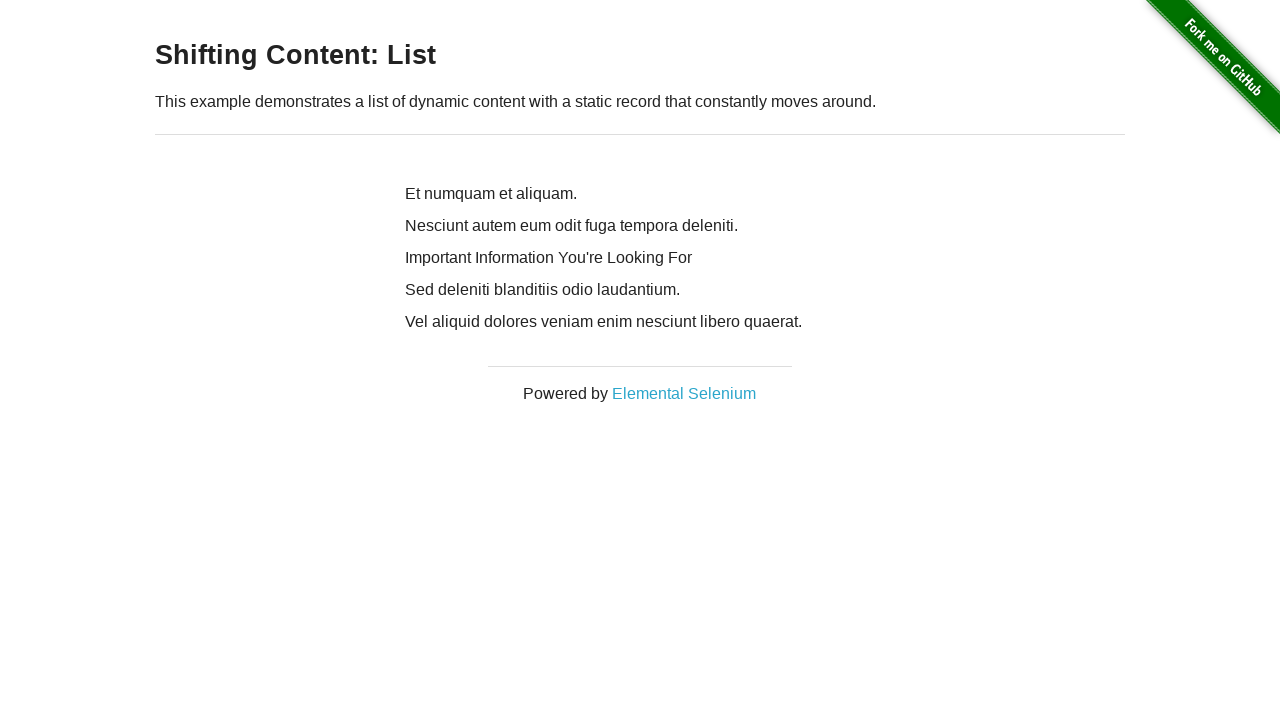

Refreshed the page
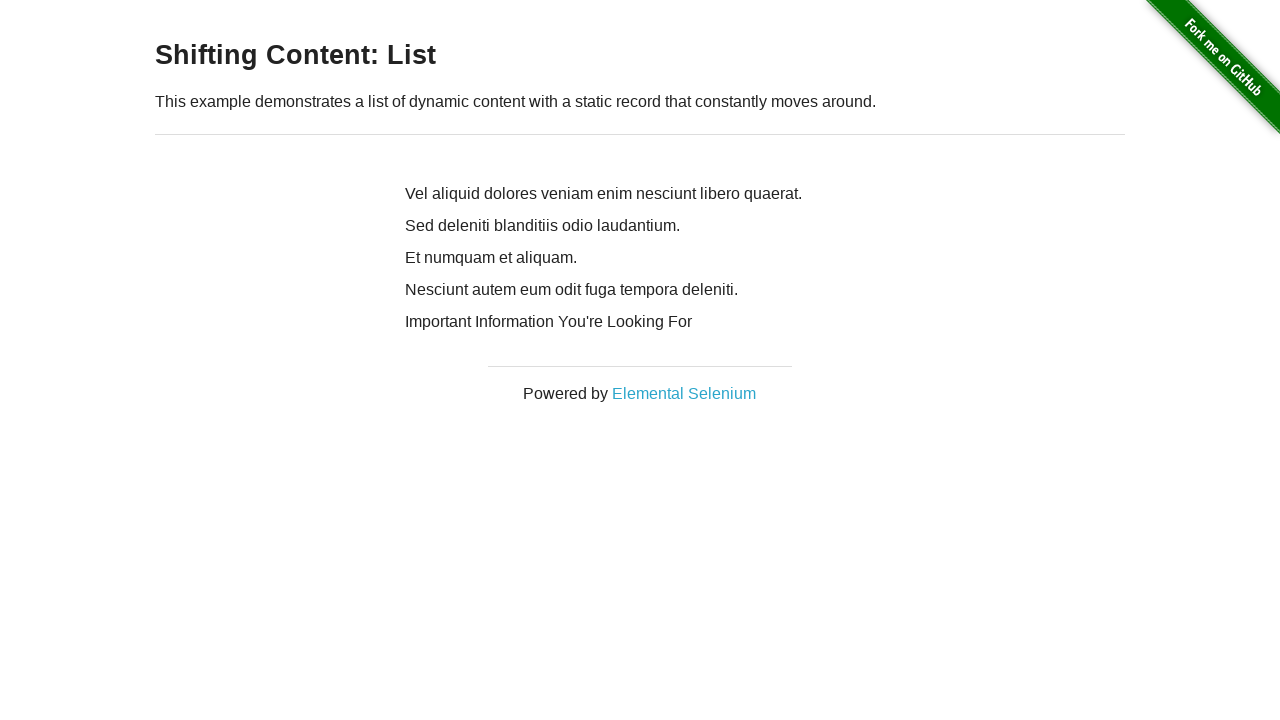

Content loaded again after page refresh
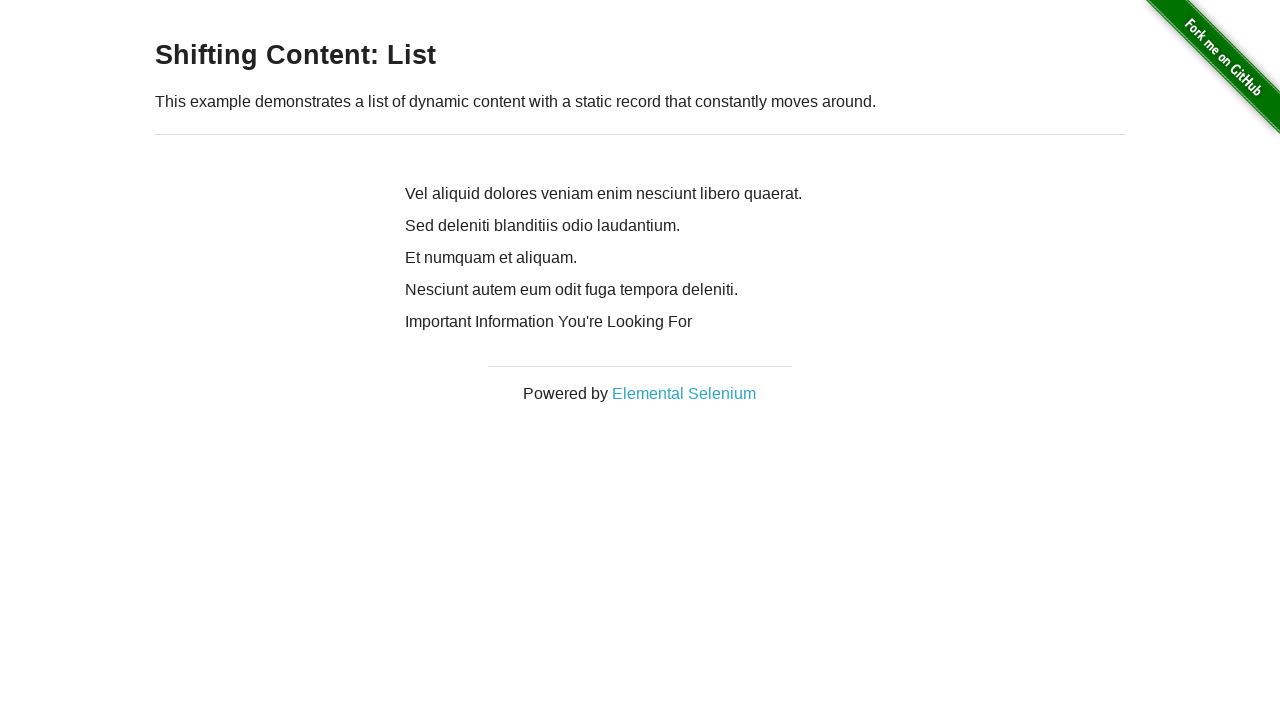

Captured list text after refresh: 
      
        Vel aliquid dolores veniam enim nesciunt libero quaerat.
      
        Sed deleniti blanditiis odio laudantium.
      
        Et numquam et aliquam.
      
        Nesciunt autem eum odit fuga tempora deleniti.
      
        Important Information You're Looking For
      
    
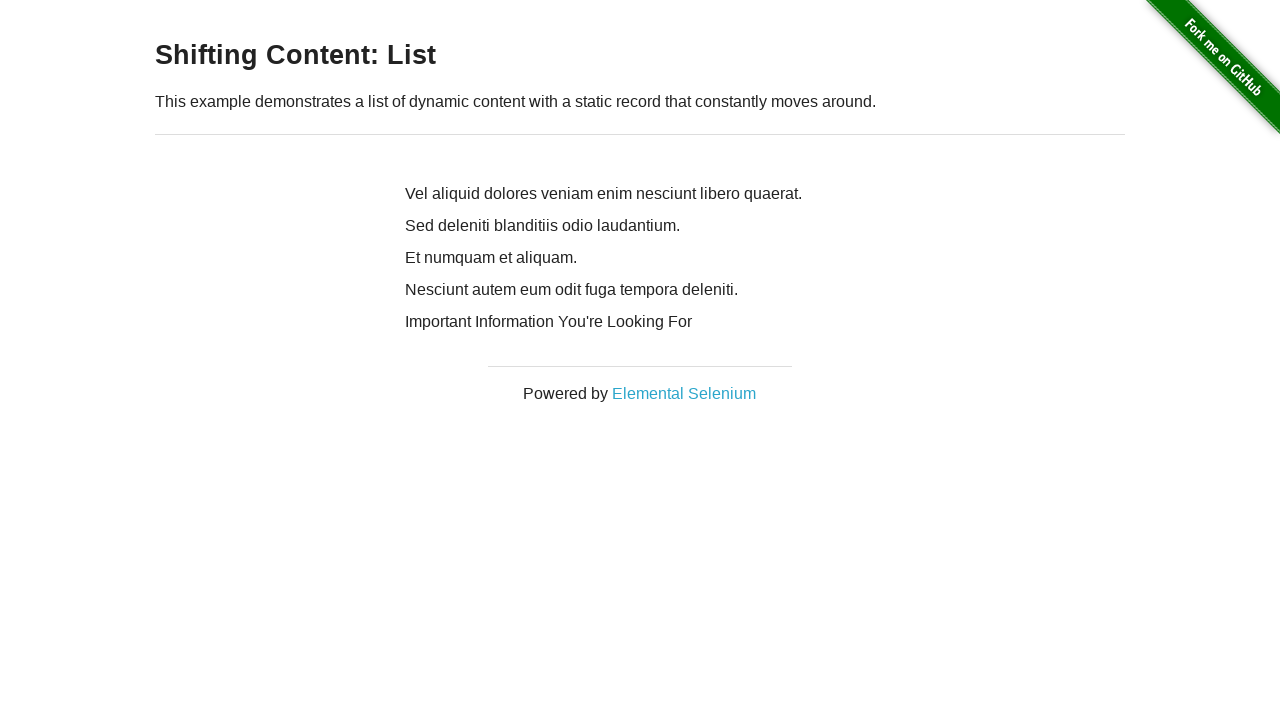

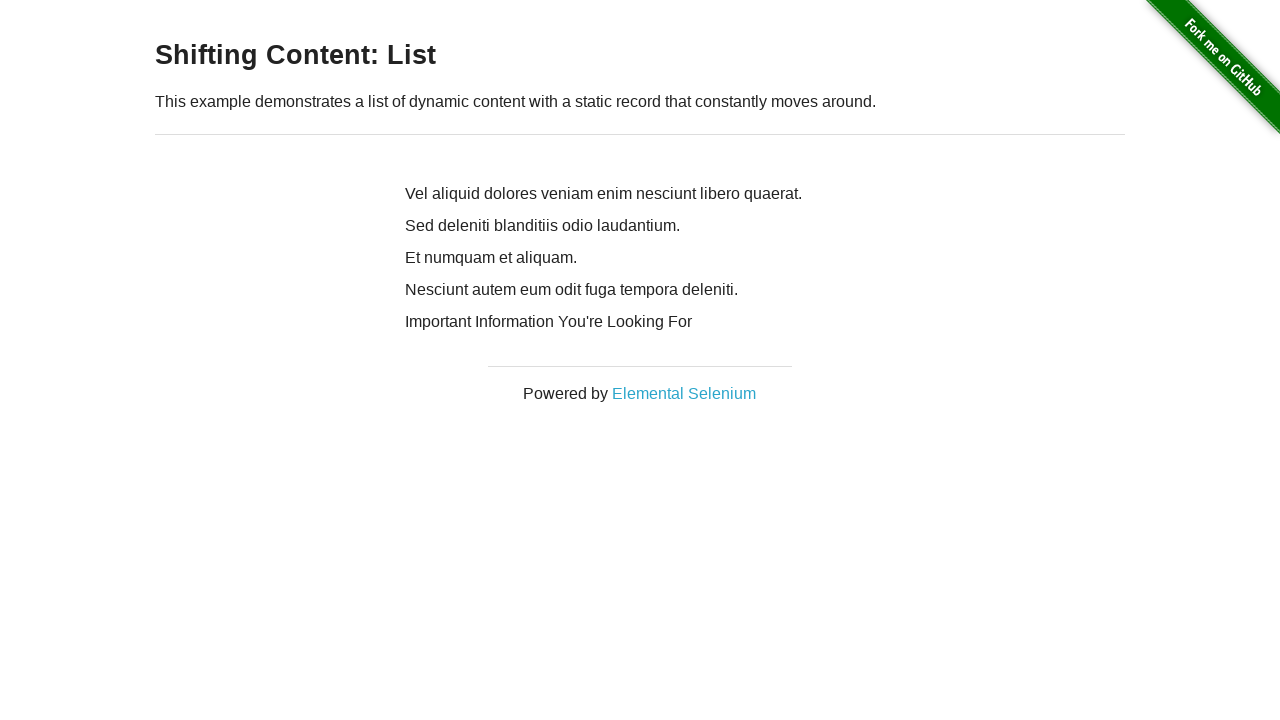